Navigates to Edureka website, clicks on the Courses link, and performs keyboard navigation using arrow down and tab keys followed by some mouse movements.

Starting URL: https://www.edureka.co

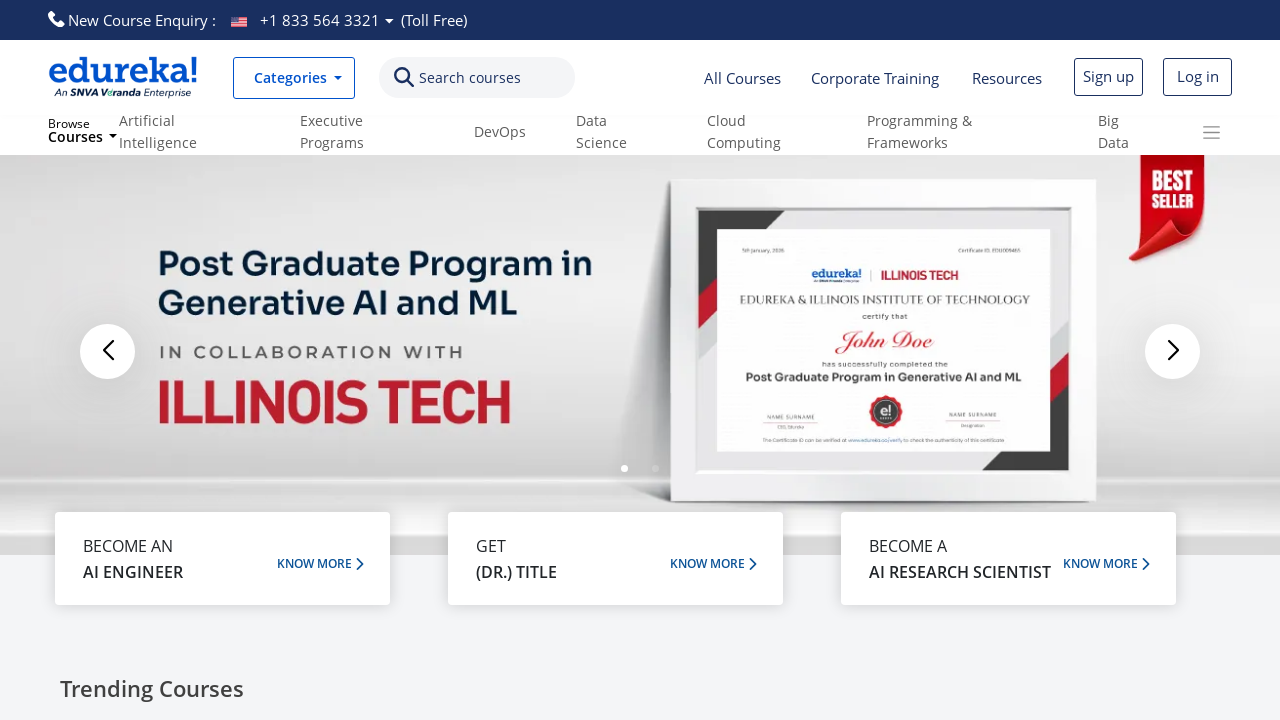

Clicked on Courses link at (742, 78) on a:text('Courses')
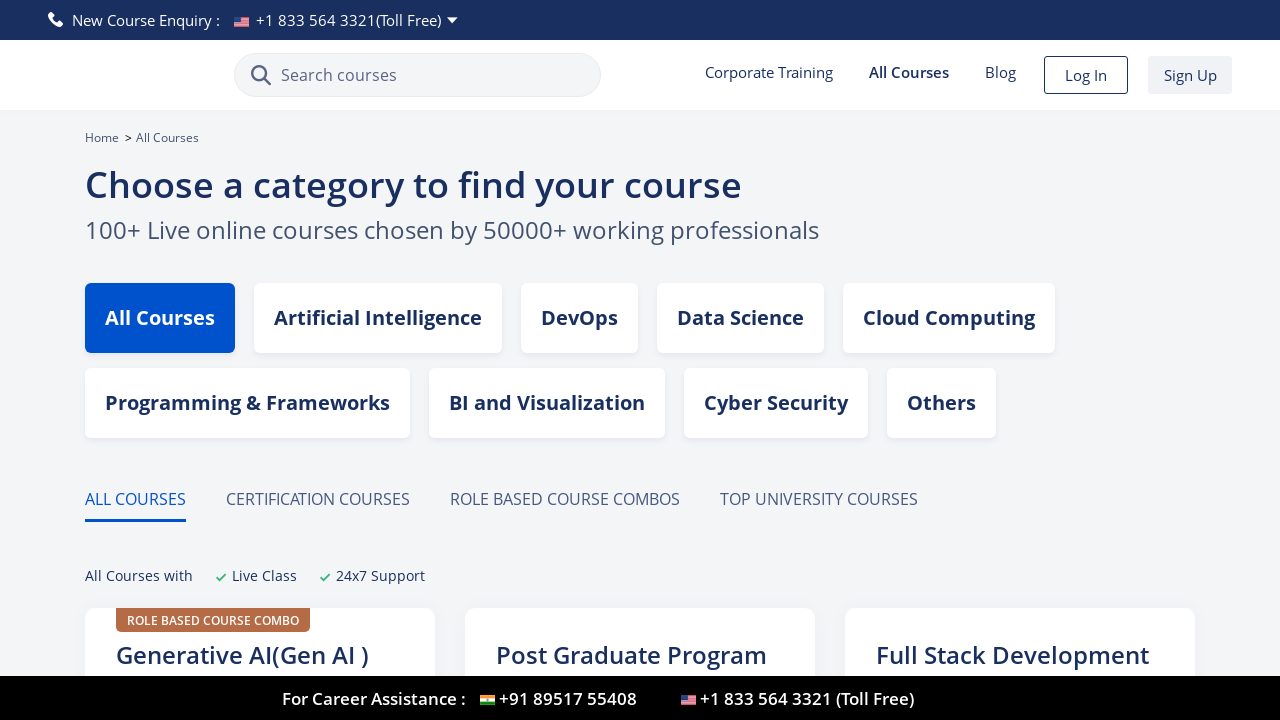

Waited 2 seconds for page interaction
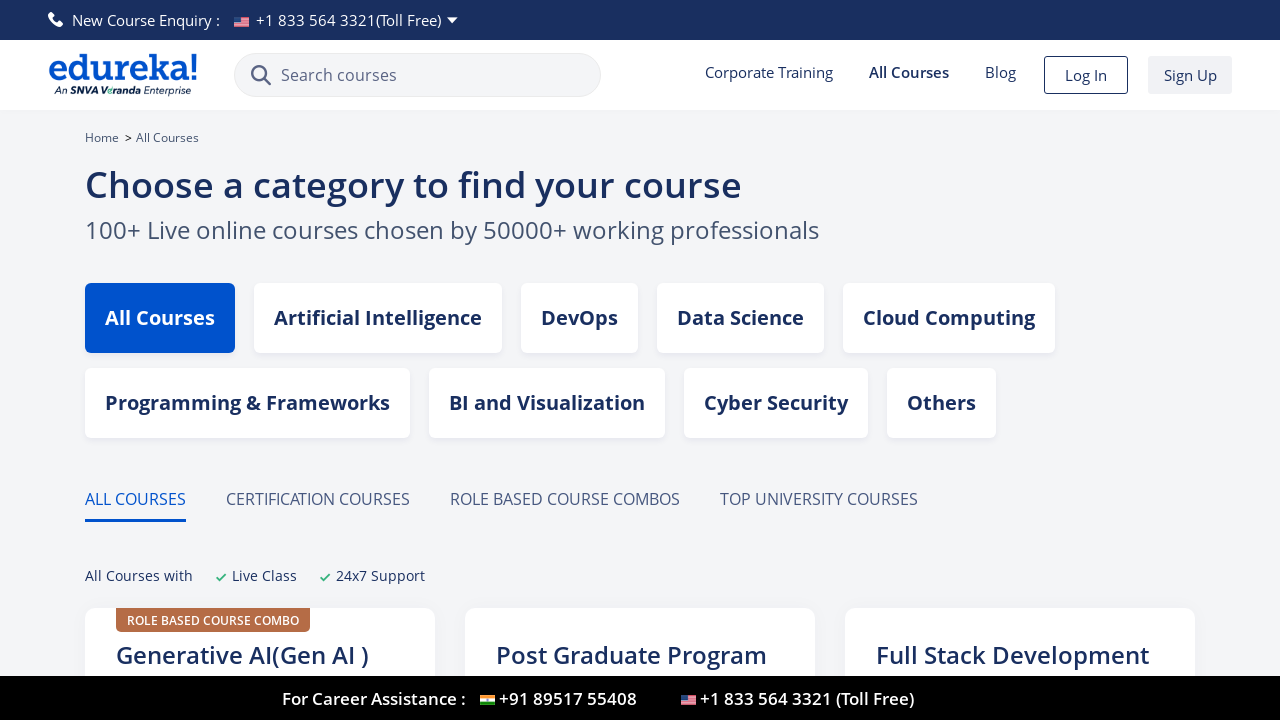

Pressed ArrowDown key for navigation
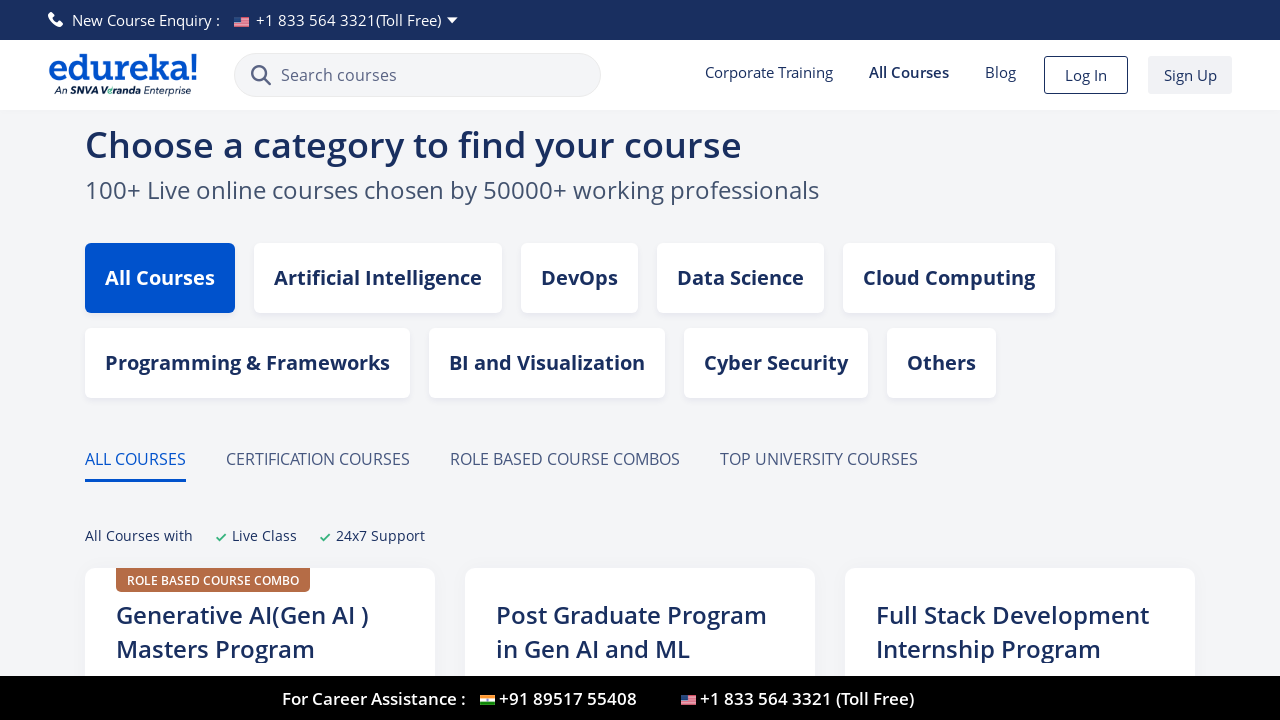

Waited 1 second
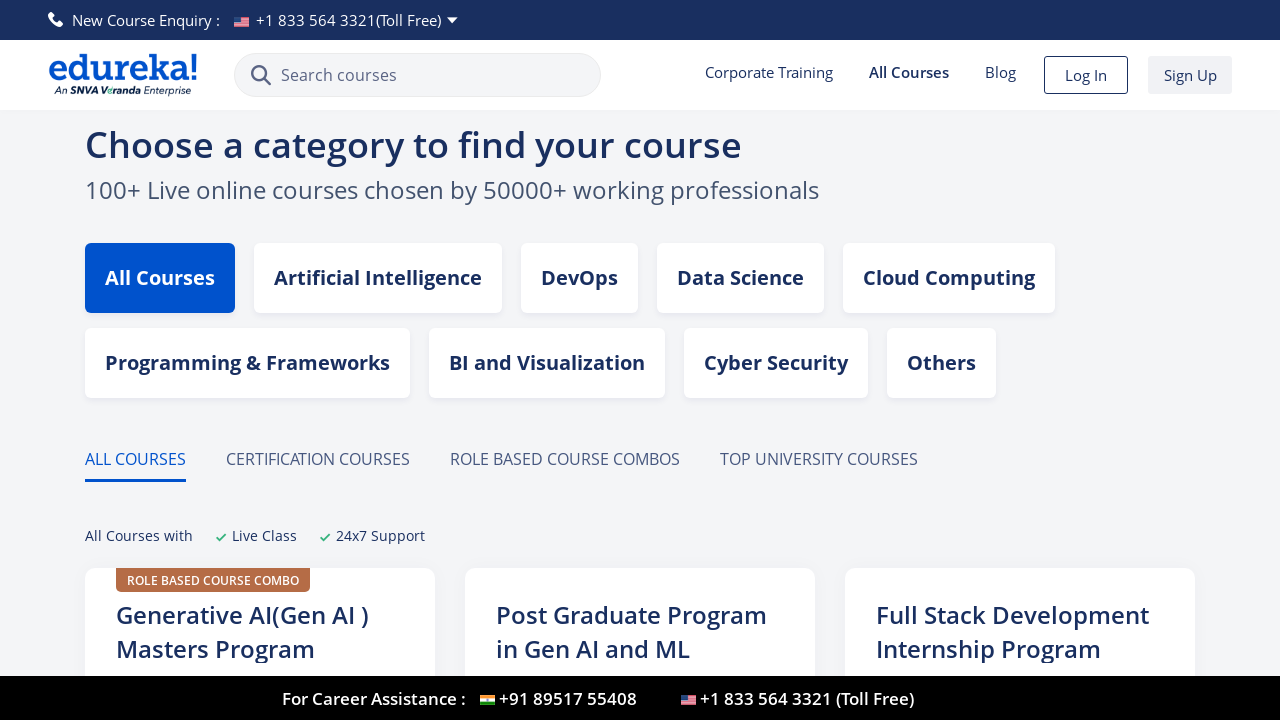

Pressed Tab key for keyboard navigation
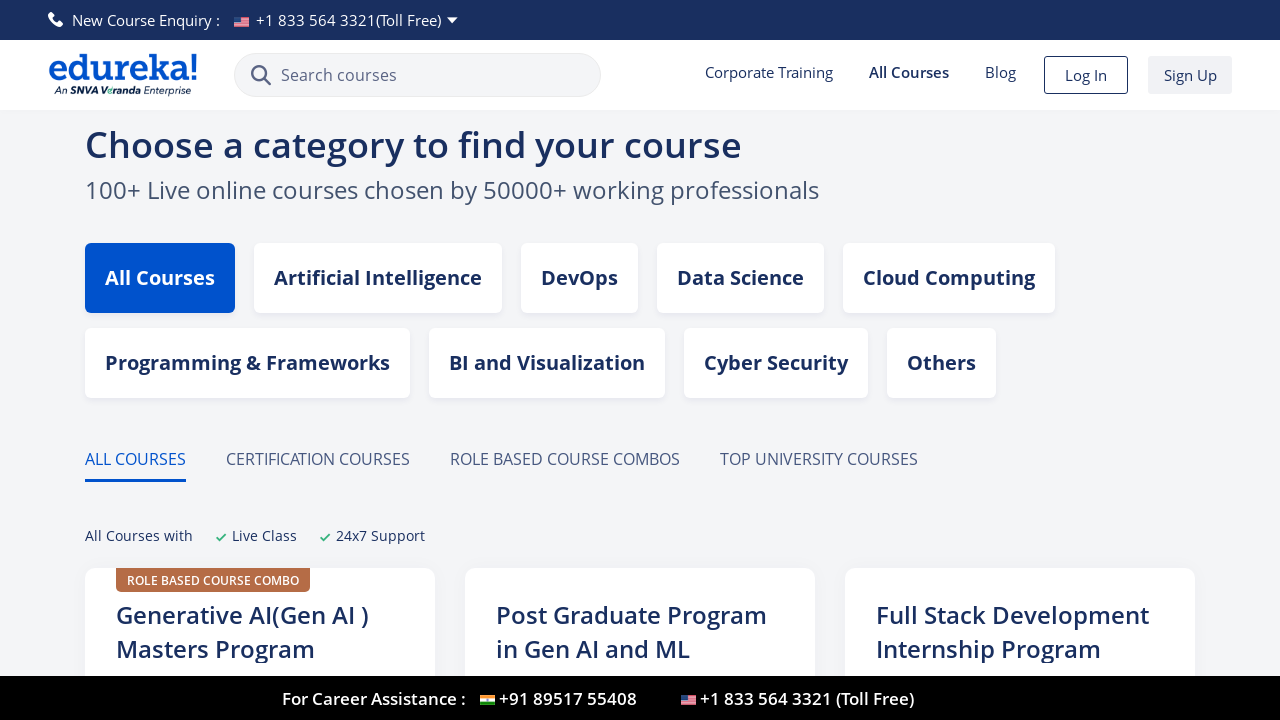

Waited 1 second
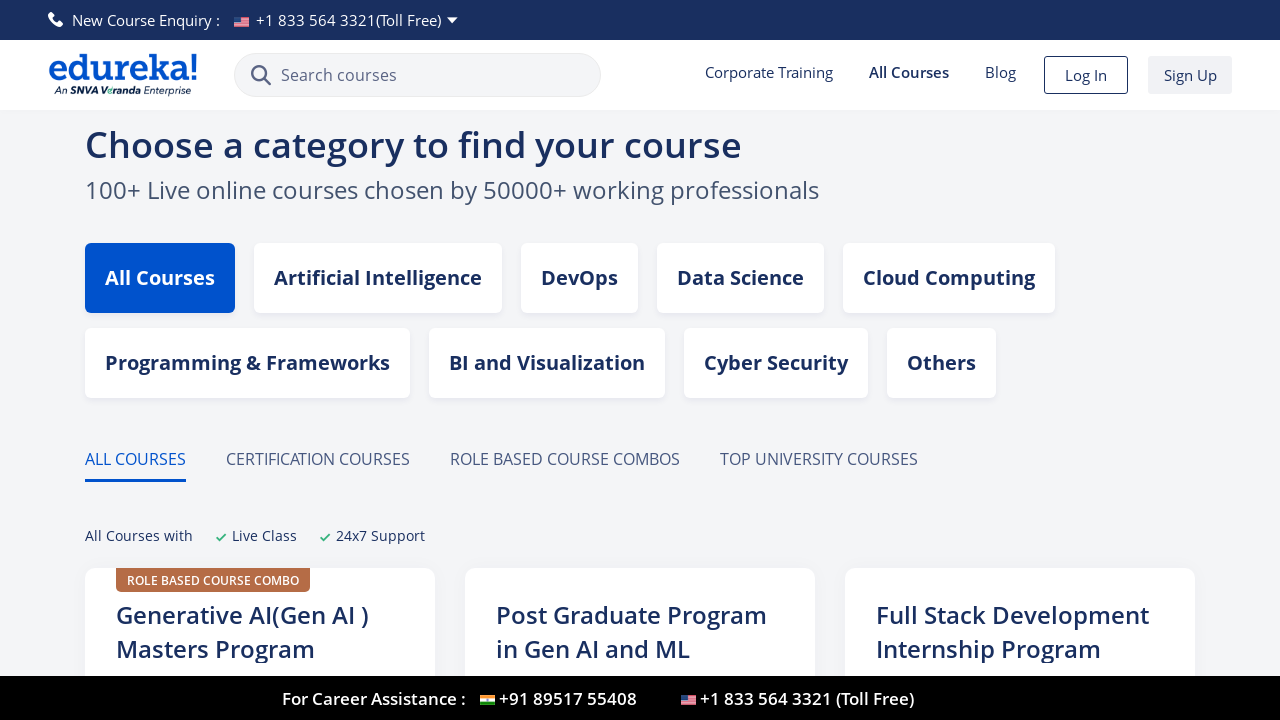

Pressed Tab key for keyboard navigation
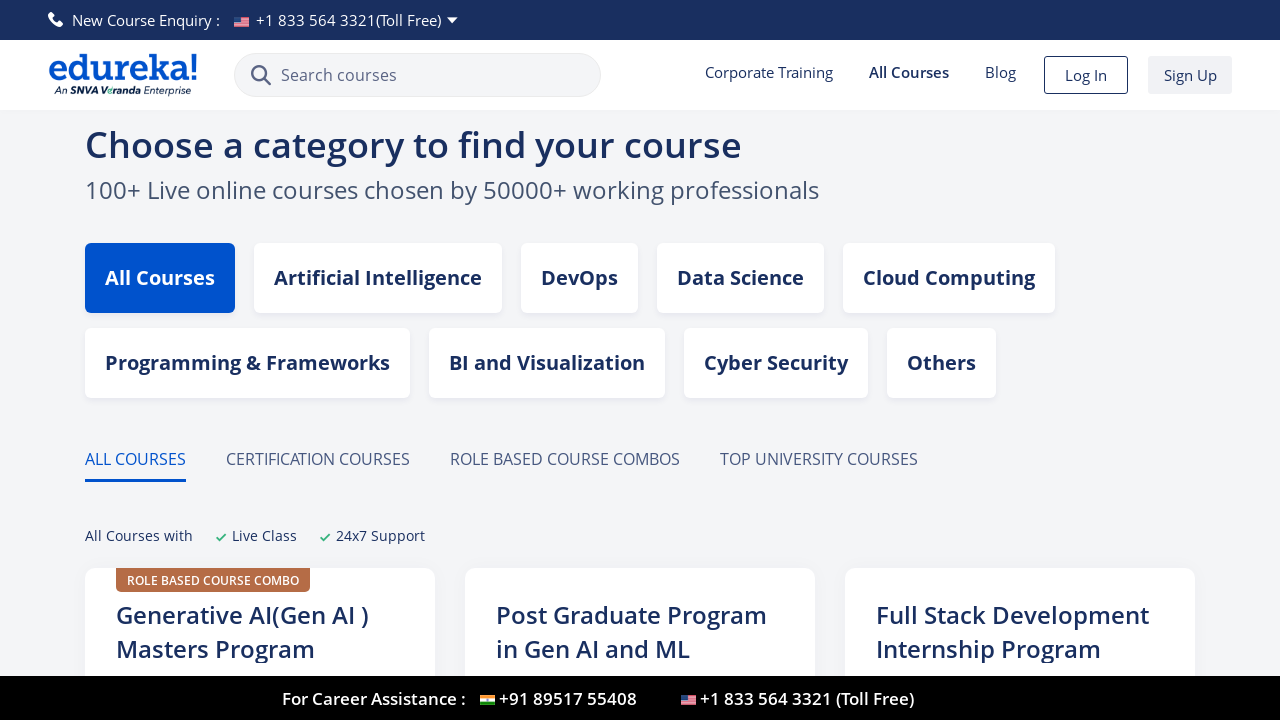

Waited 1 second
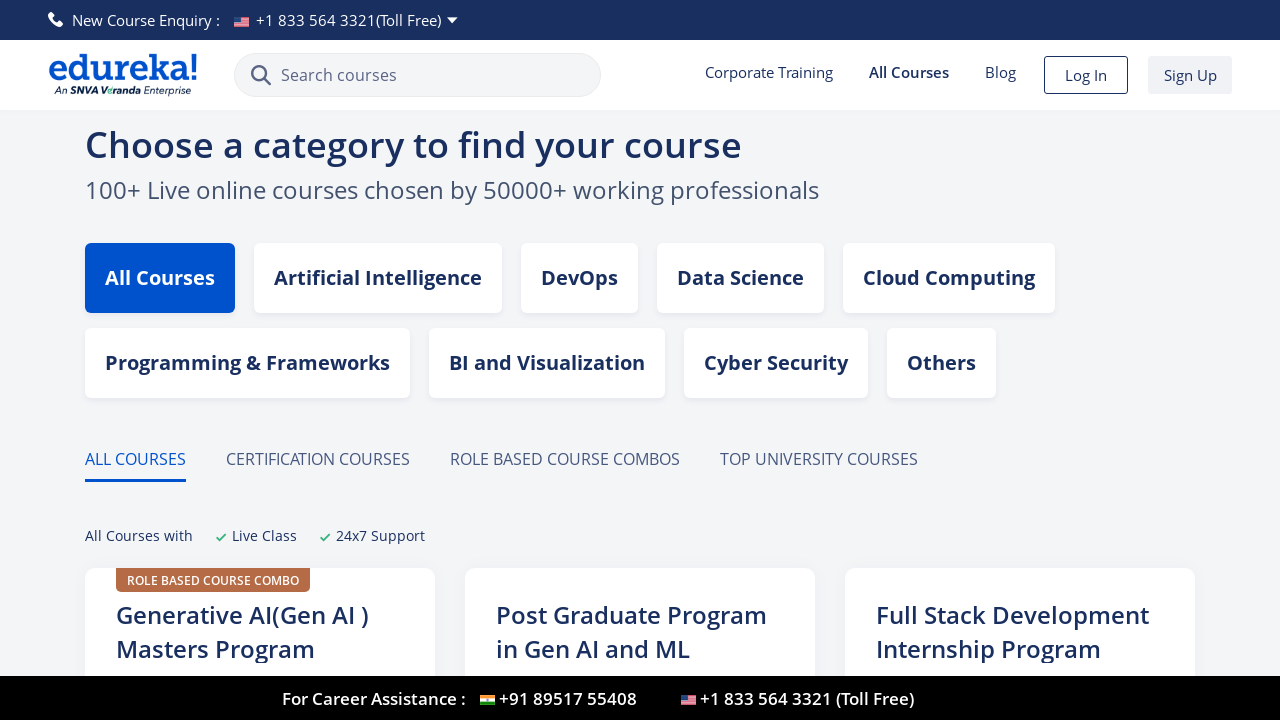

Pressed Tab key for keyboard navigation
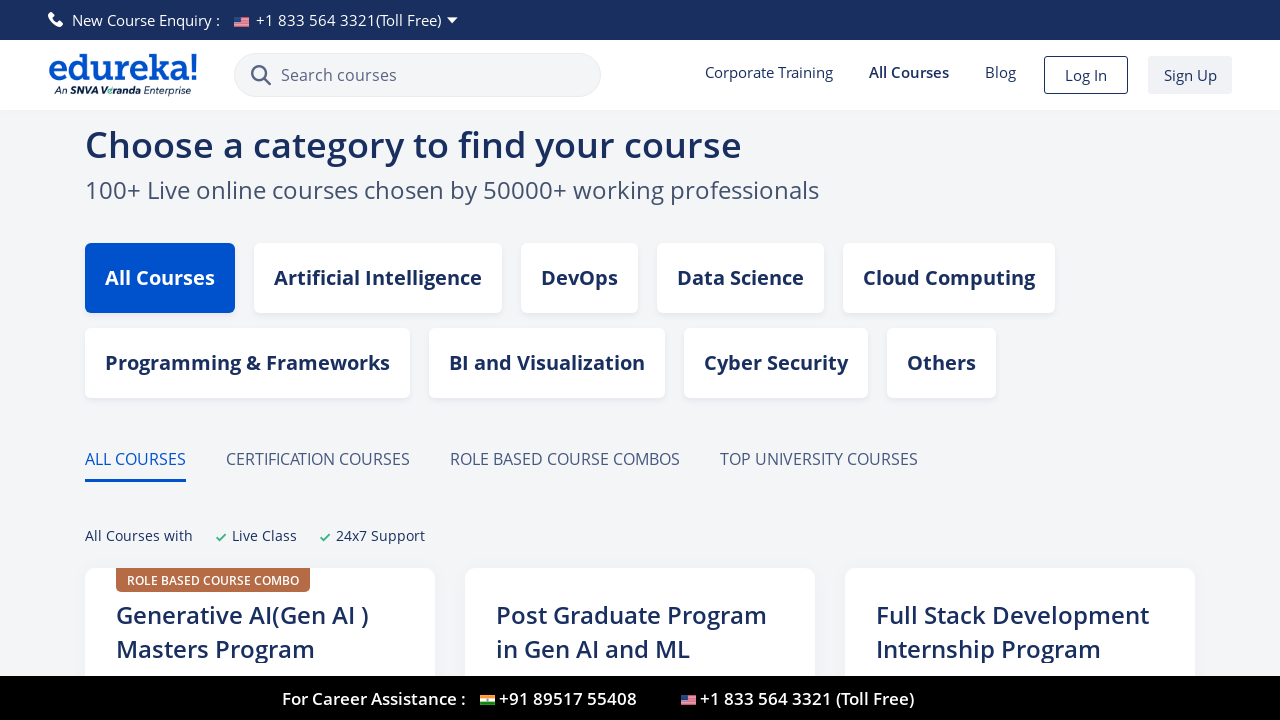

Waited 1 second
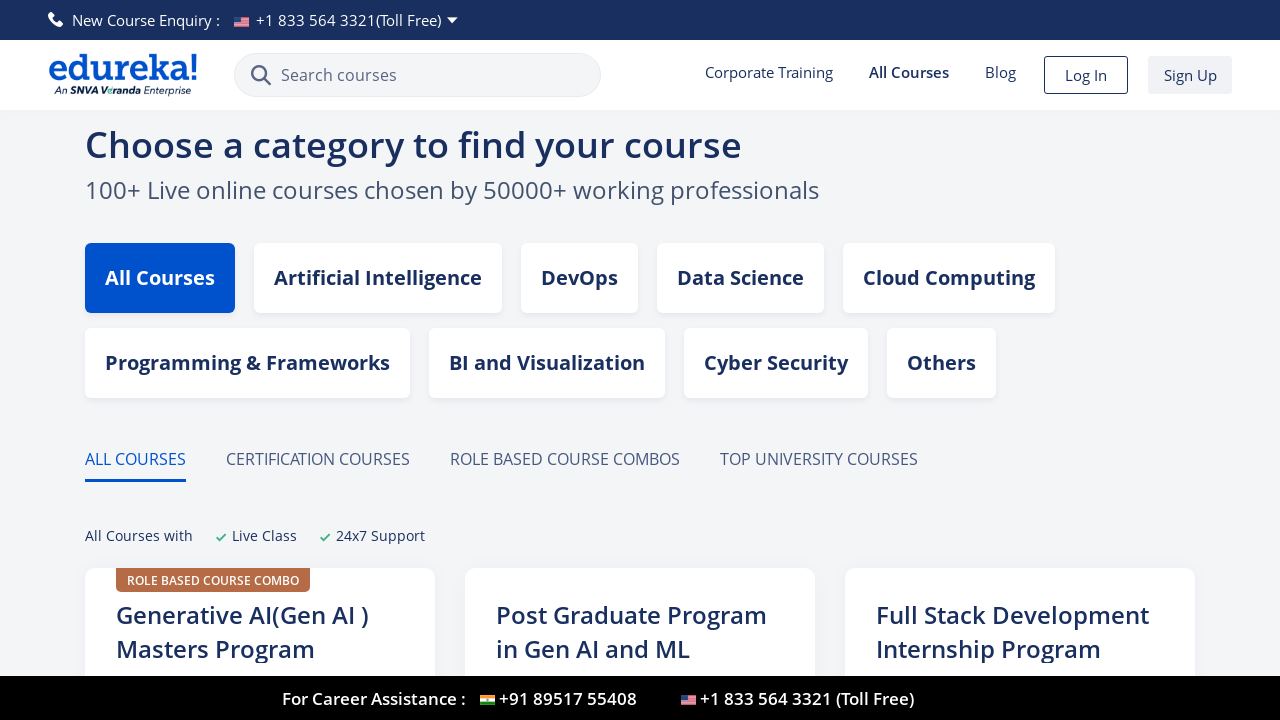

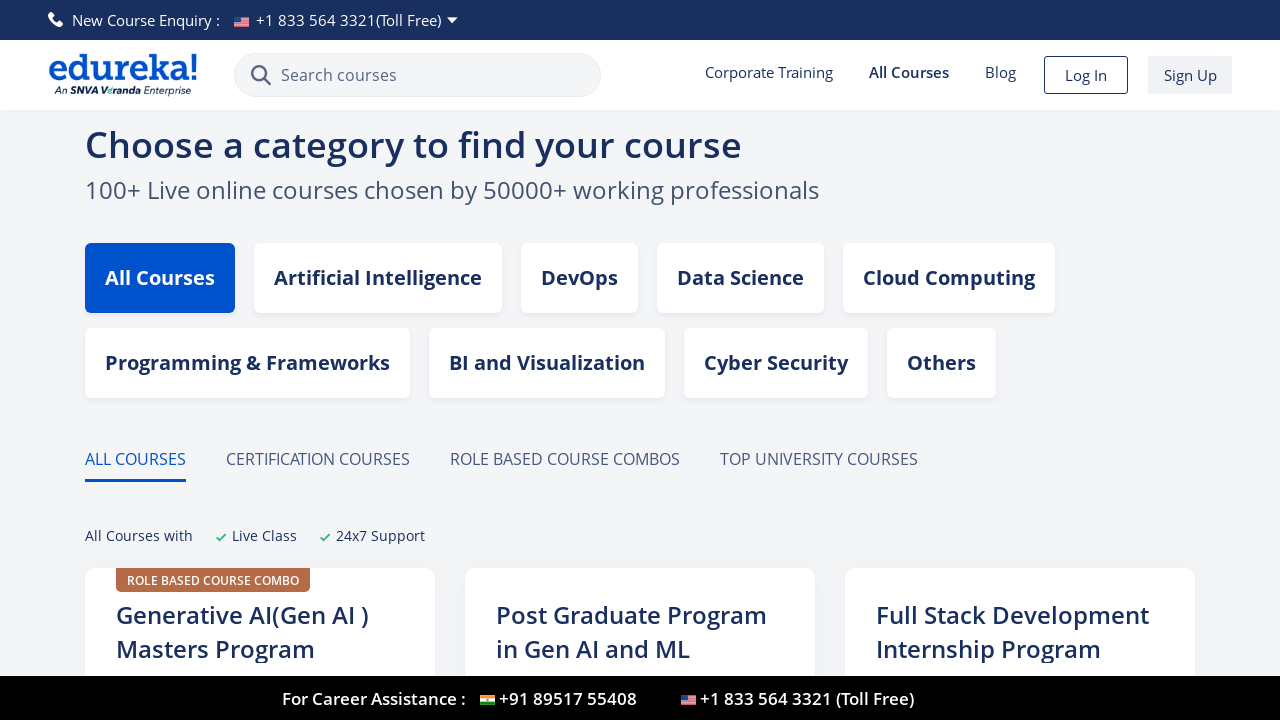